Tests sortable table functionality by counting rows and columns, checking cell values before and after sorting the table by clicking on a column header

Starting URL: https://v1.training-support.net/selenium/tables

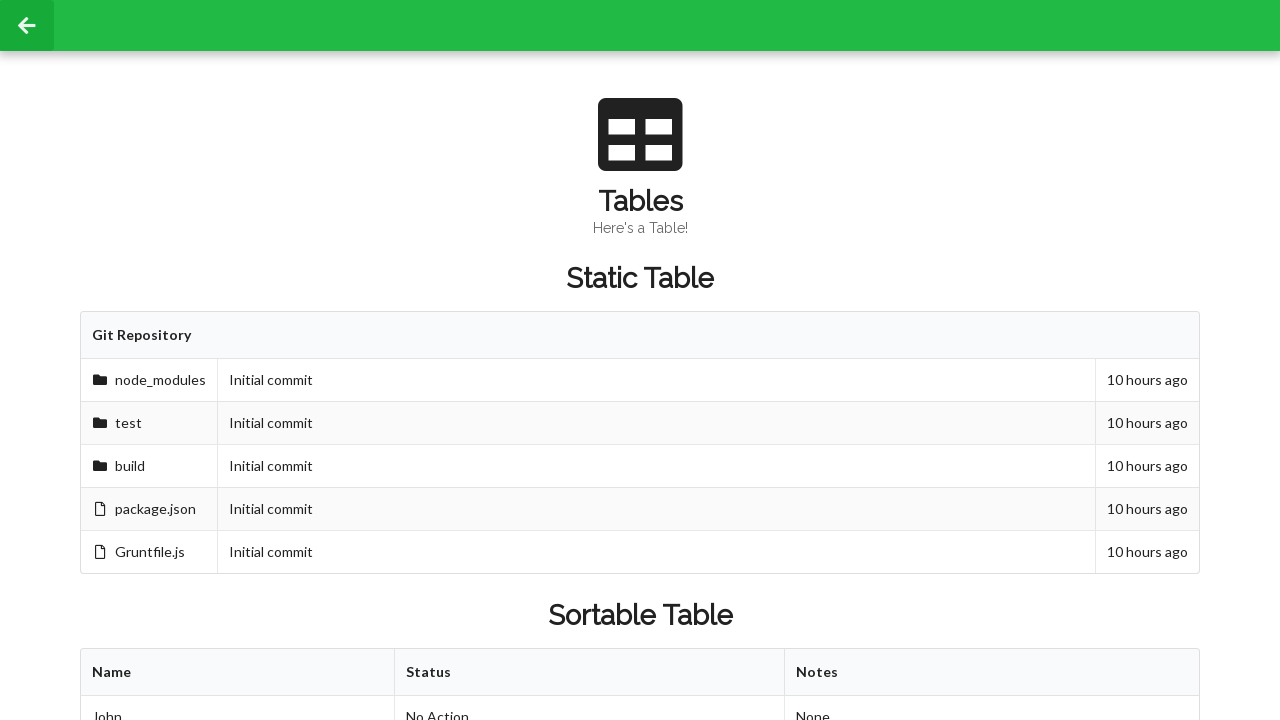

Located table column headers and counted them
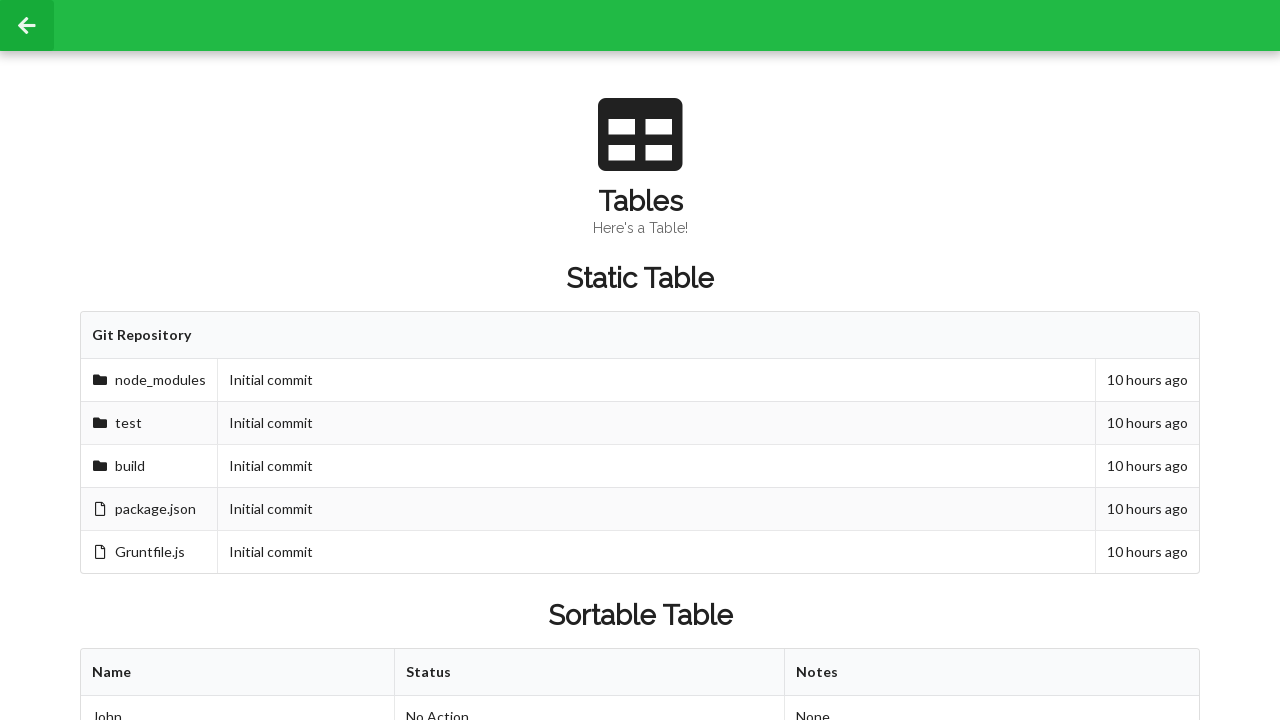

Located table rows and counted them
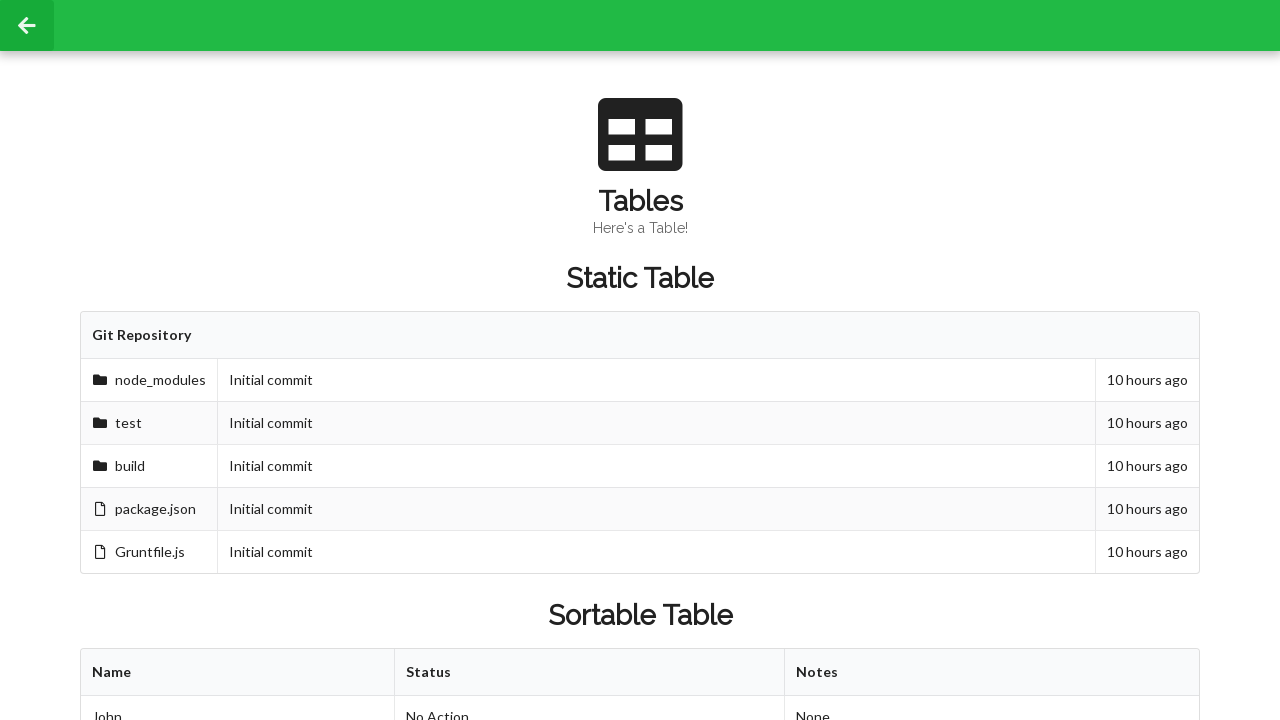

Retrieved cell value before sorting: 'Approved'
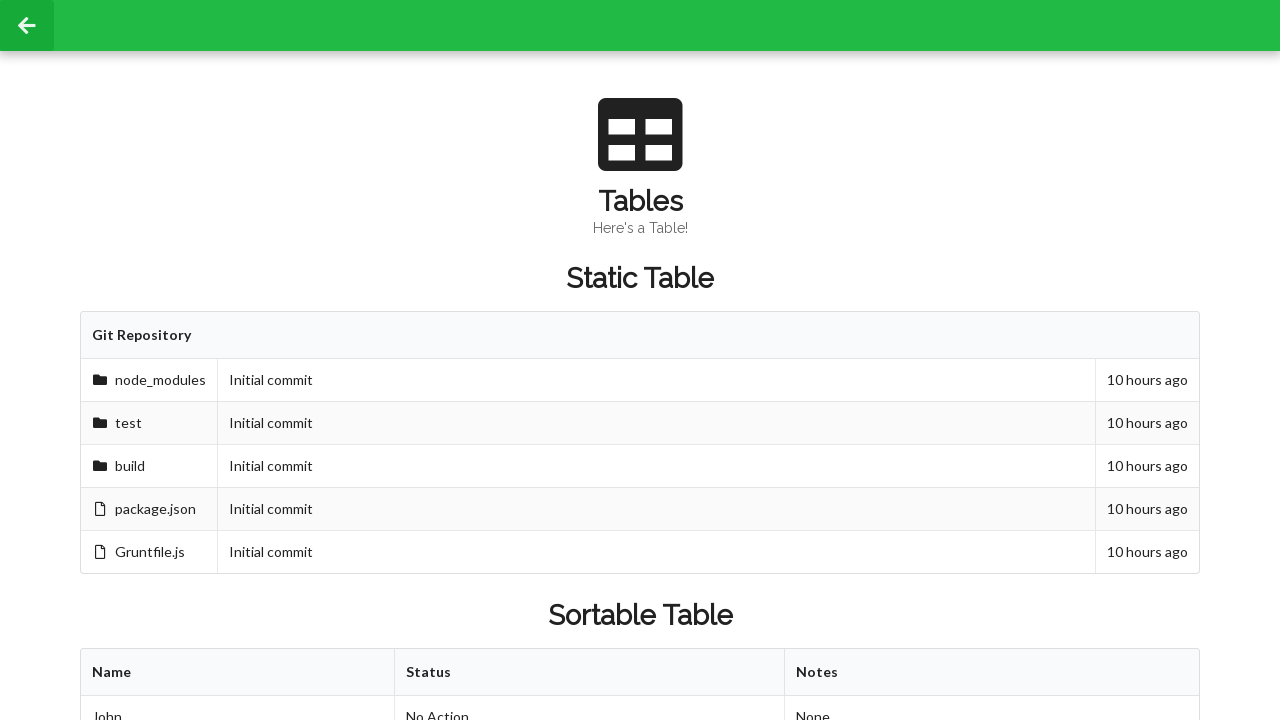

Clicked first column header to sort table at (238, 673) on xpath=//table[@id='sortableTable']/thead/tr/th[1]
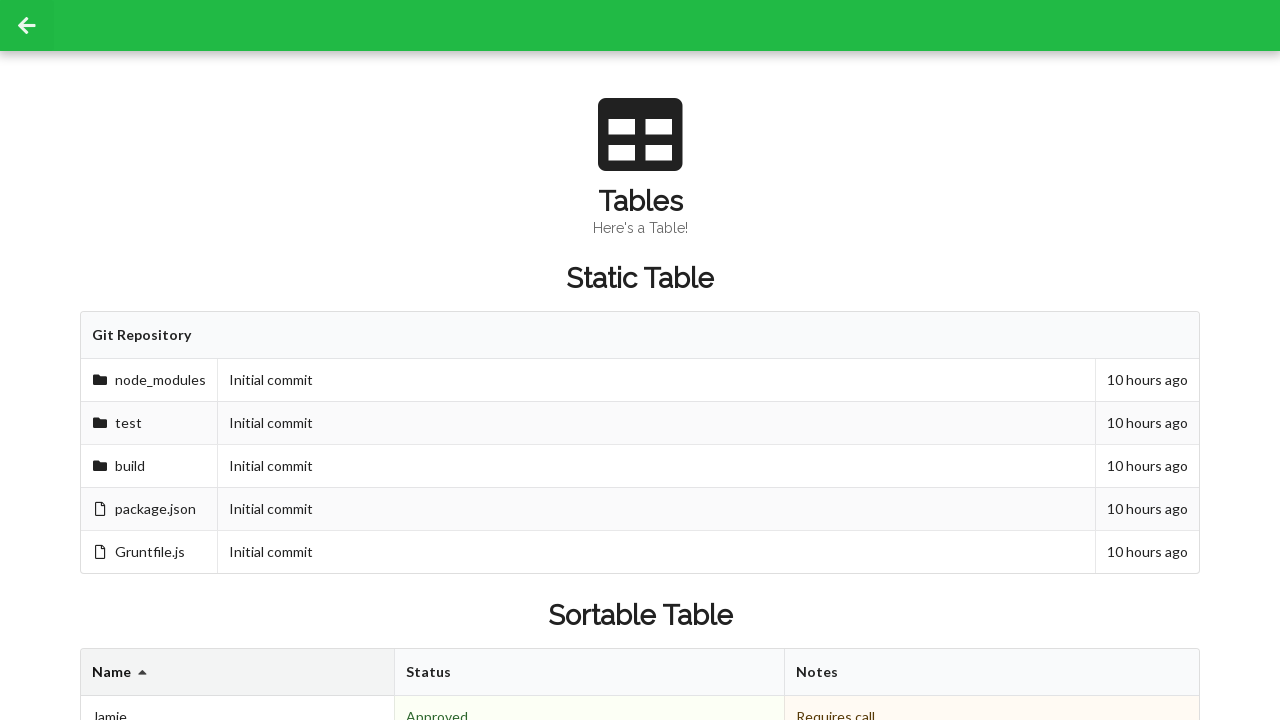

Retrieved cell value after sorting: 'Denied'
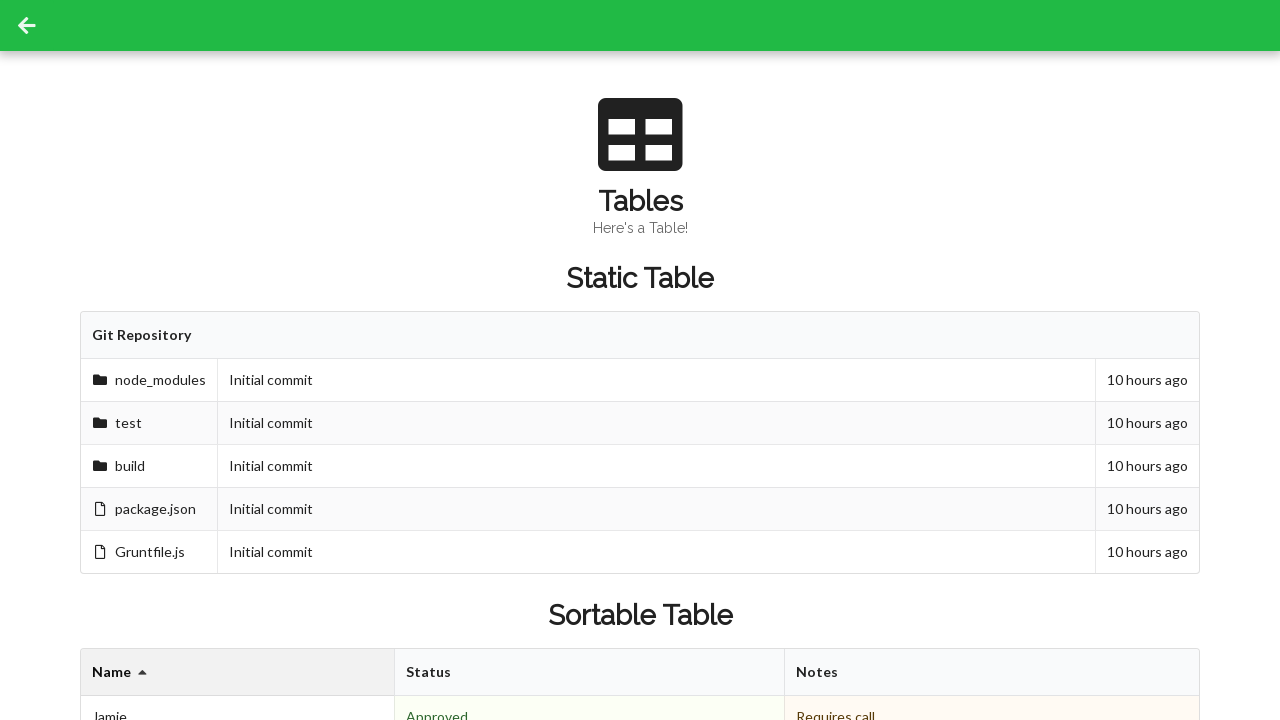

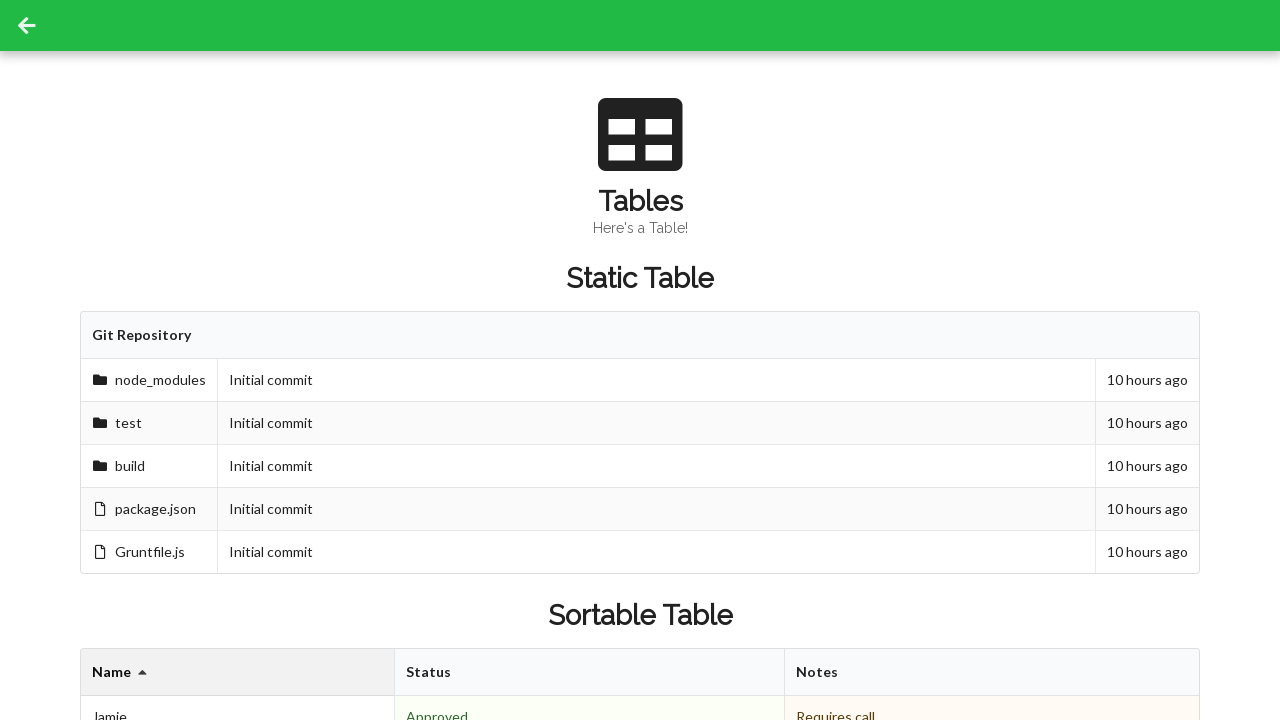